Navigates to a challenging DOM page and verifies that a table element is present and loaded with row data.

Starting URL: http://the-internet.herokuapp.com/challenging_dom

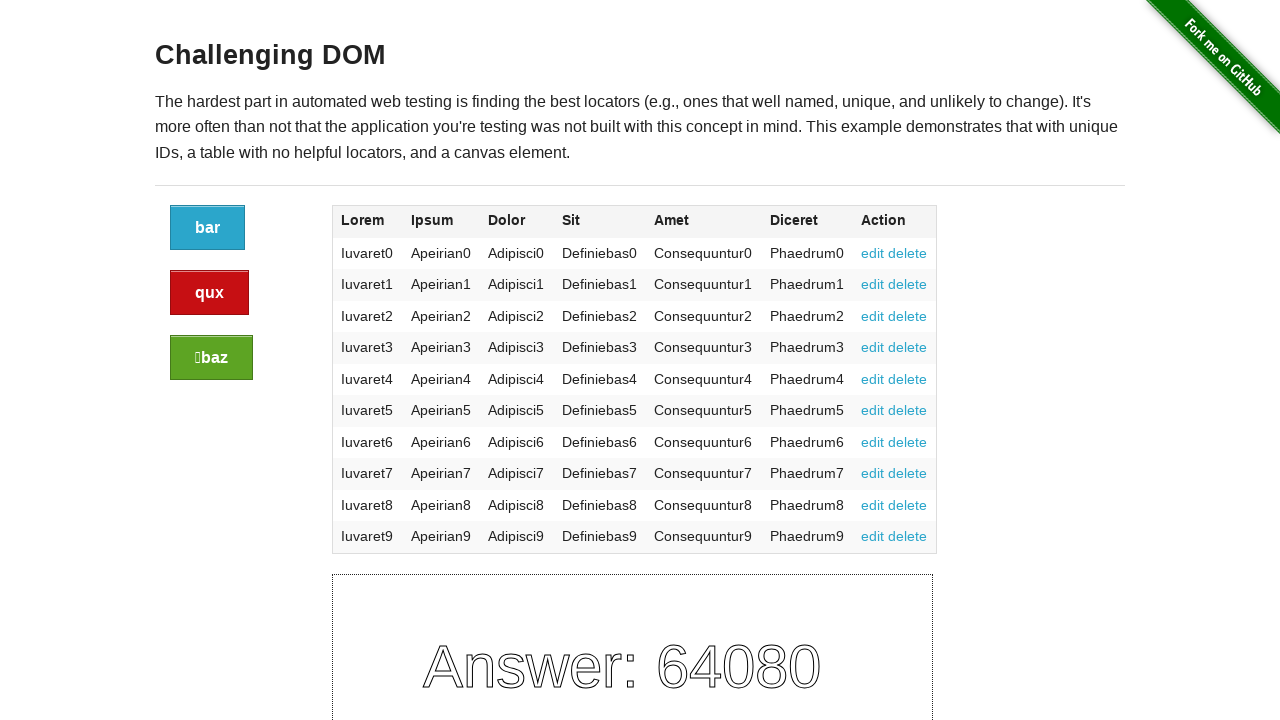

Navigated to challenging DOM page
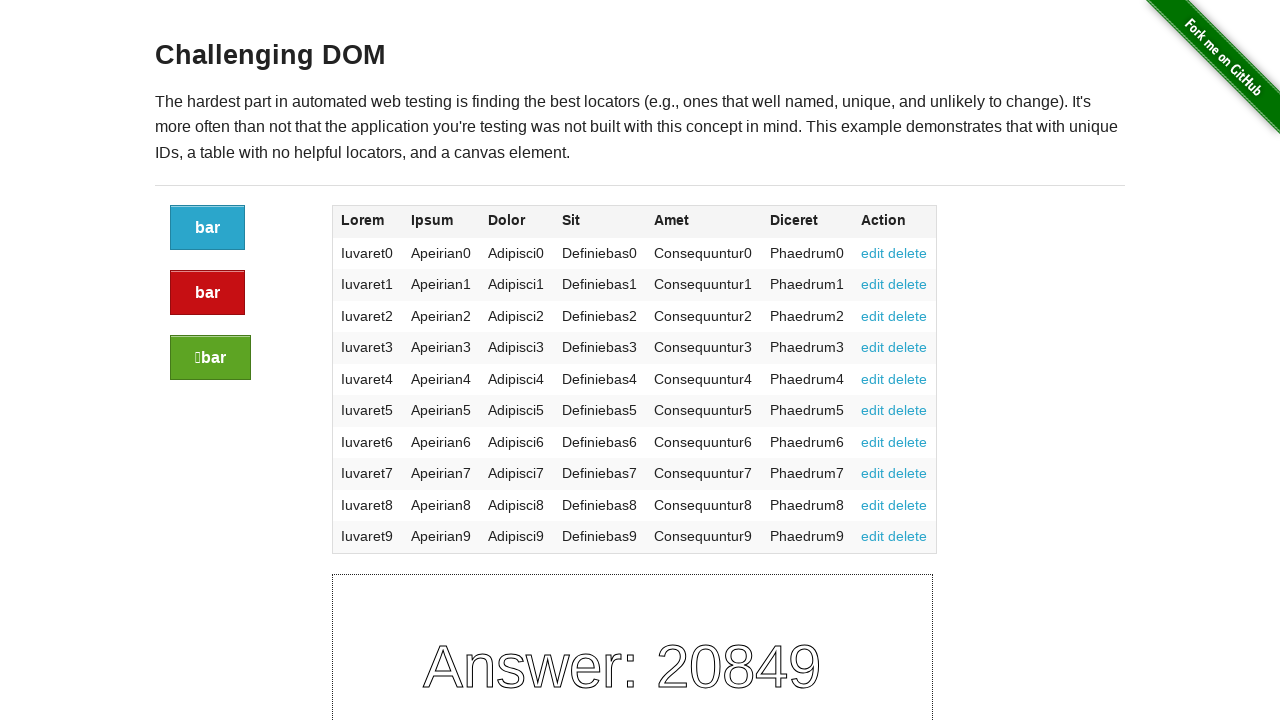

Table element became visible
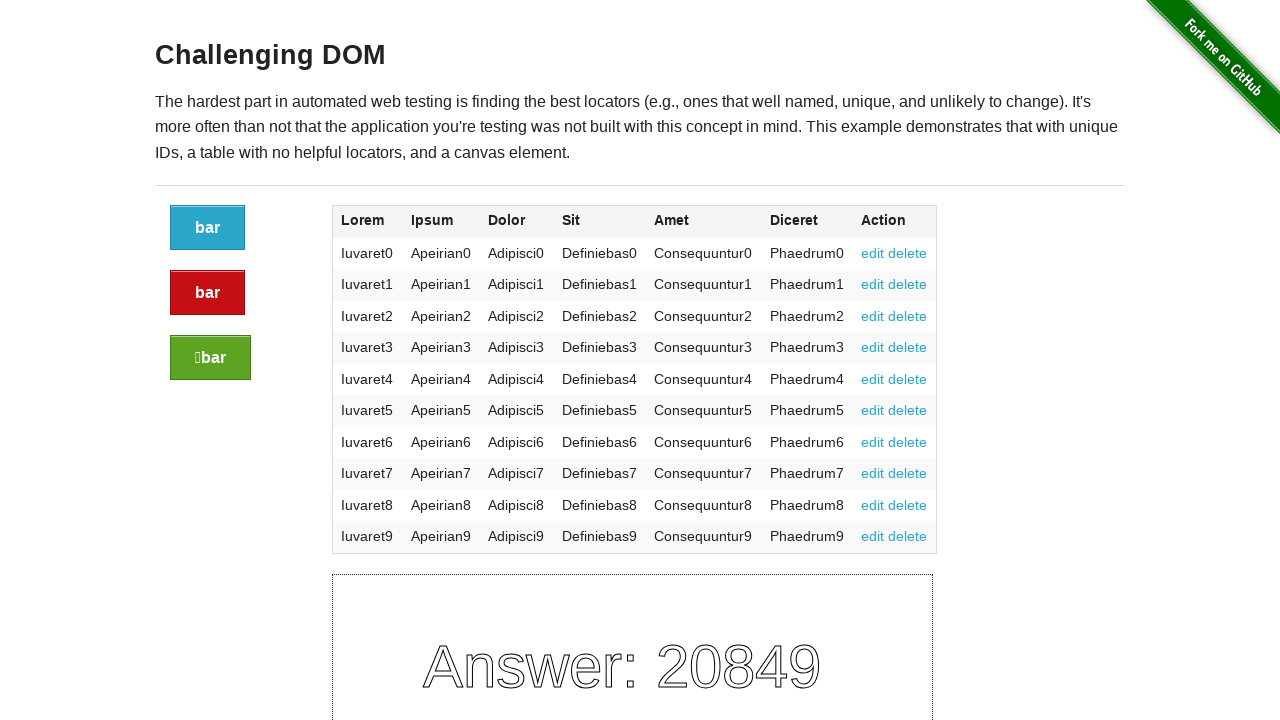

Table rows loaded with data
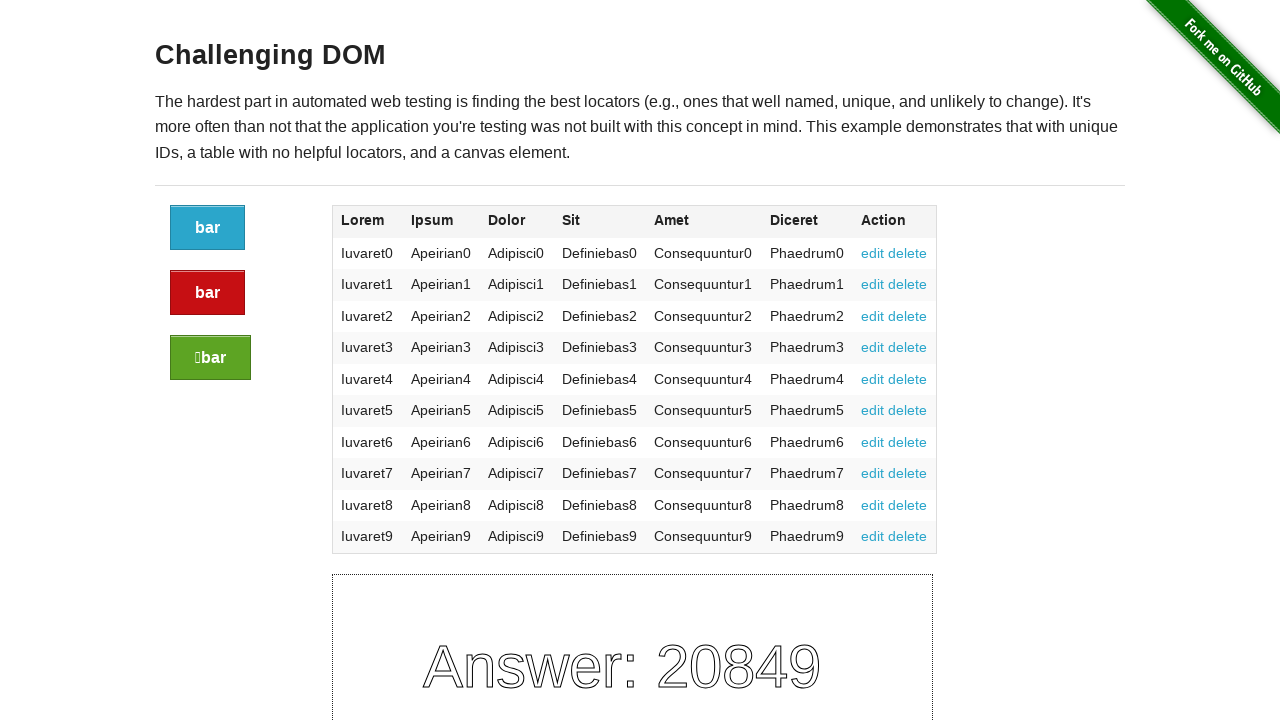

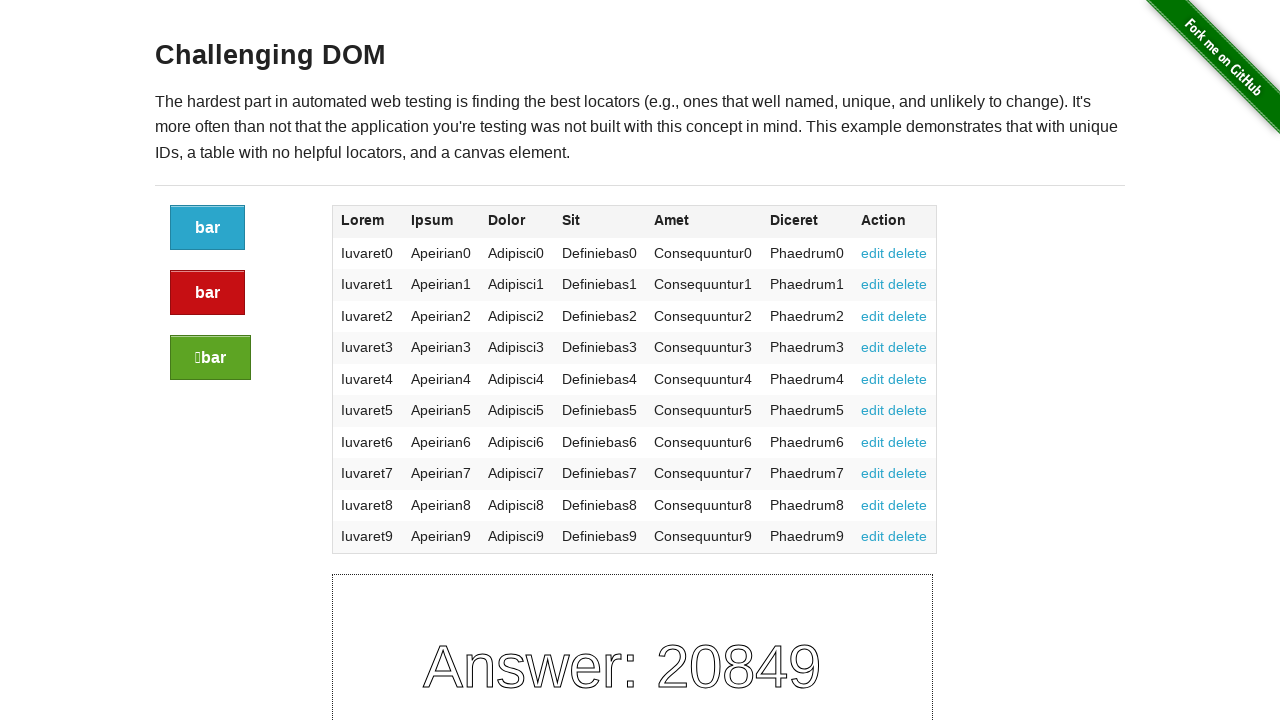